Tests window switching functionality by clicking a link to open a new window and verifying content in the new window

Starting URL: https://the-internet.herokuapp.com/windows

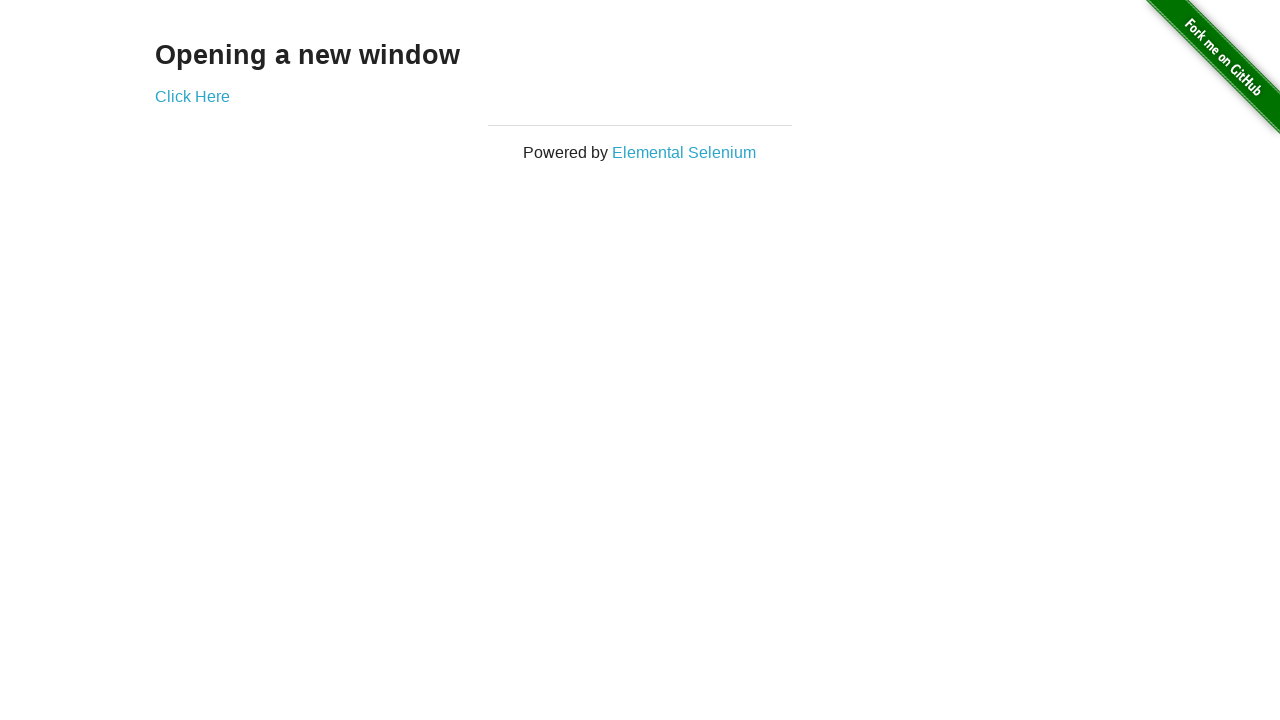

Stored reference to original page
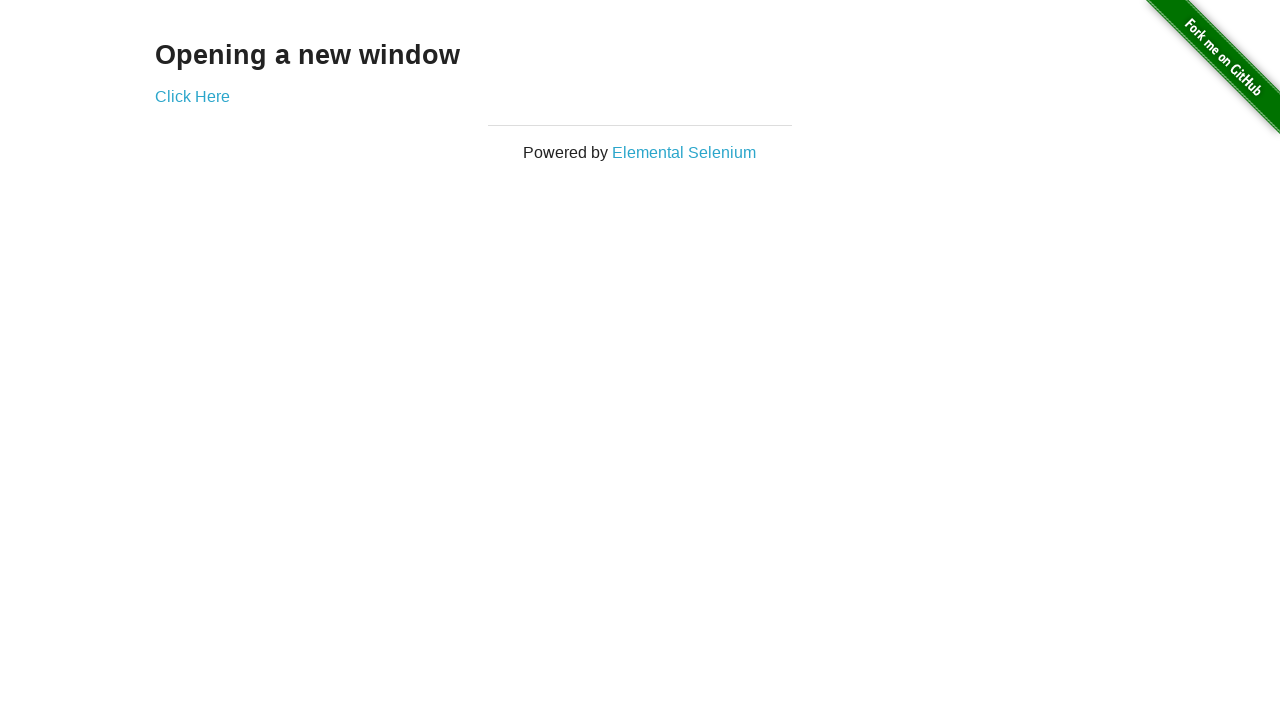

Clicked link to open new window at (192, 96) on a:has-text('Click Here')
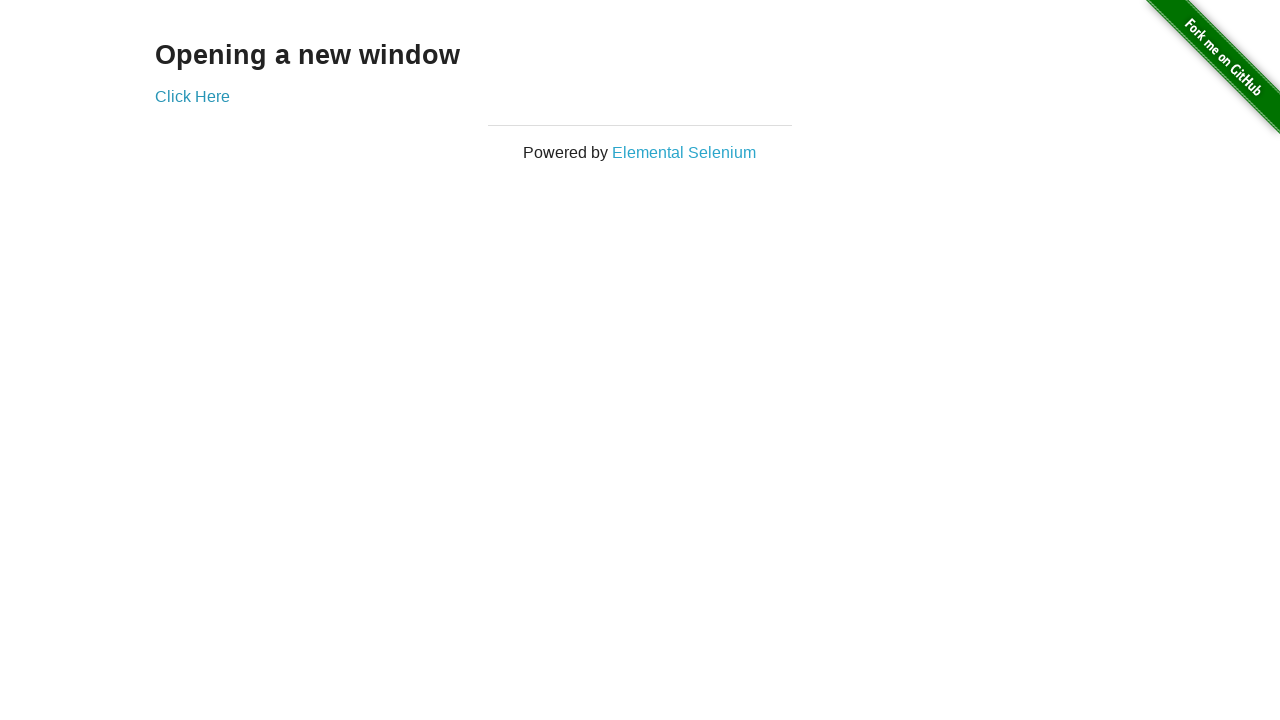

Captured new window page object
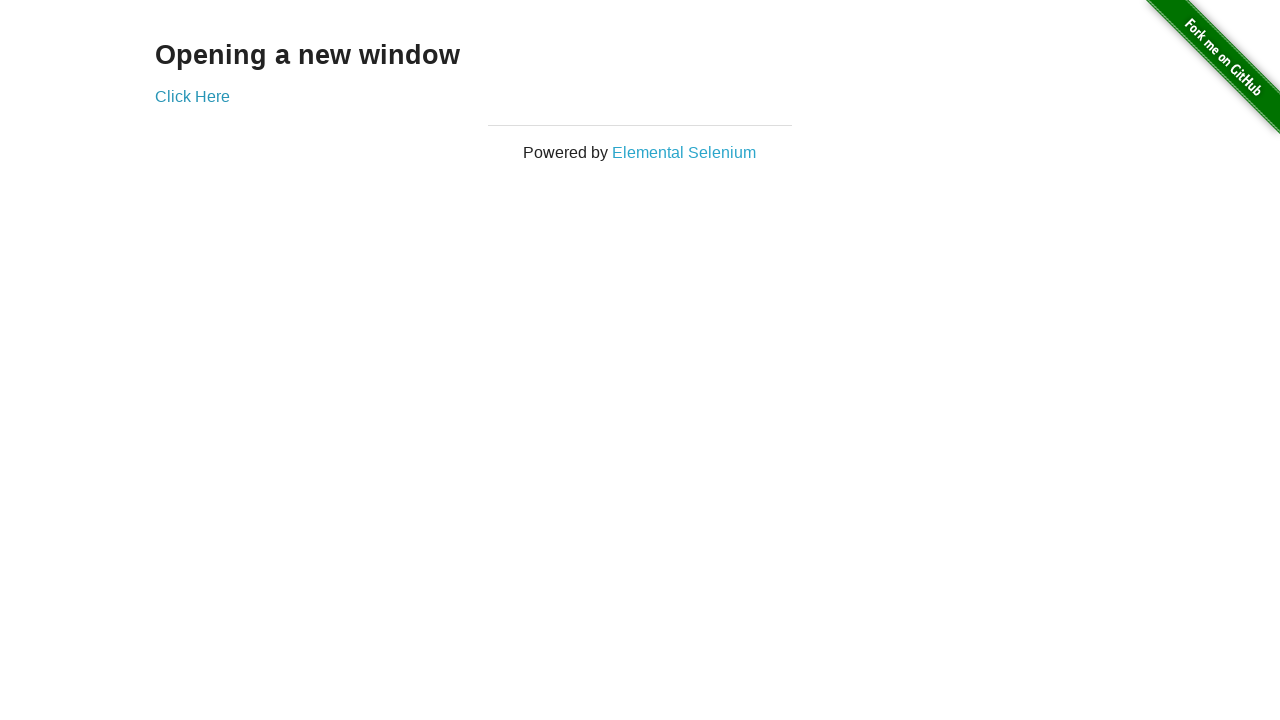

Waited for new window page to load
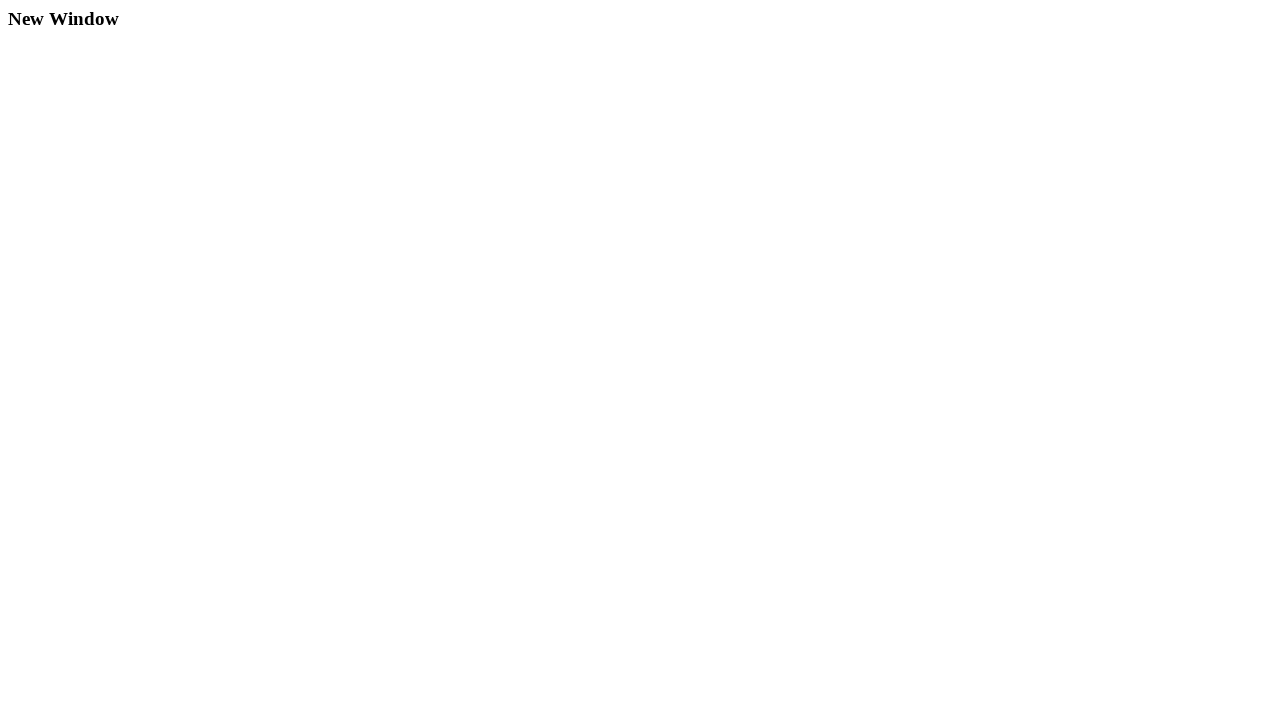

Located h3 heading element in new window
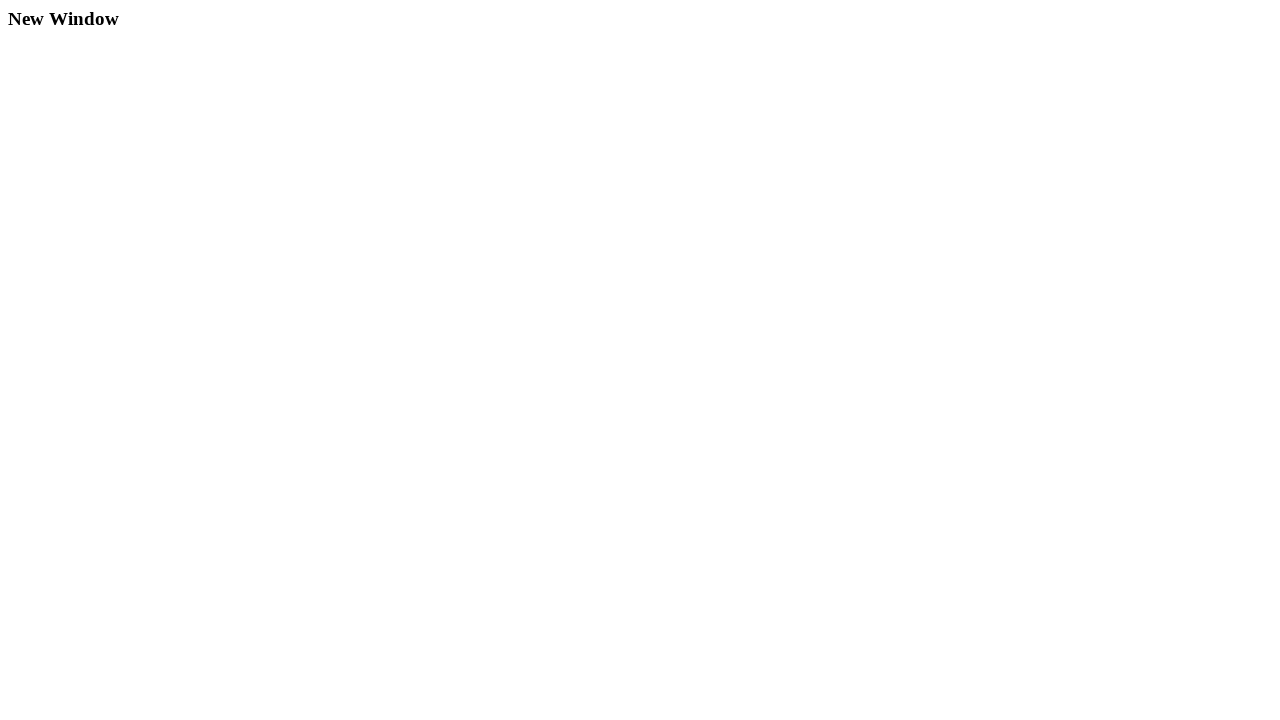

Verified heading is visible in new window
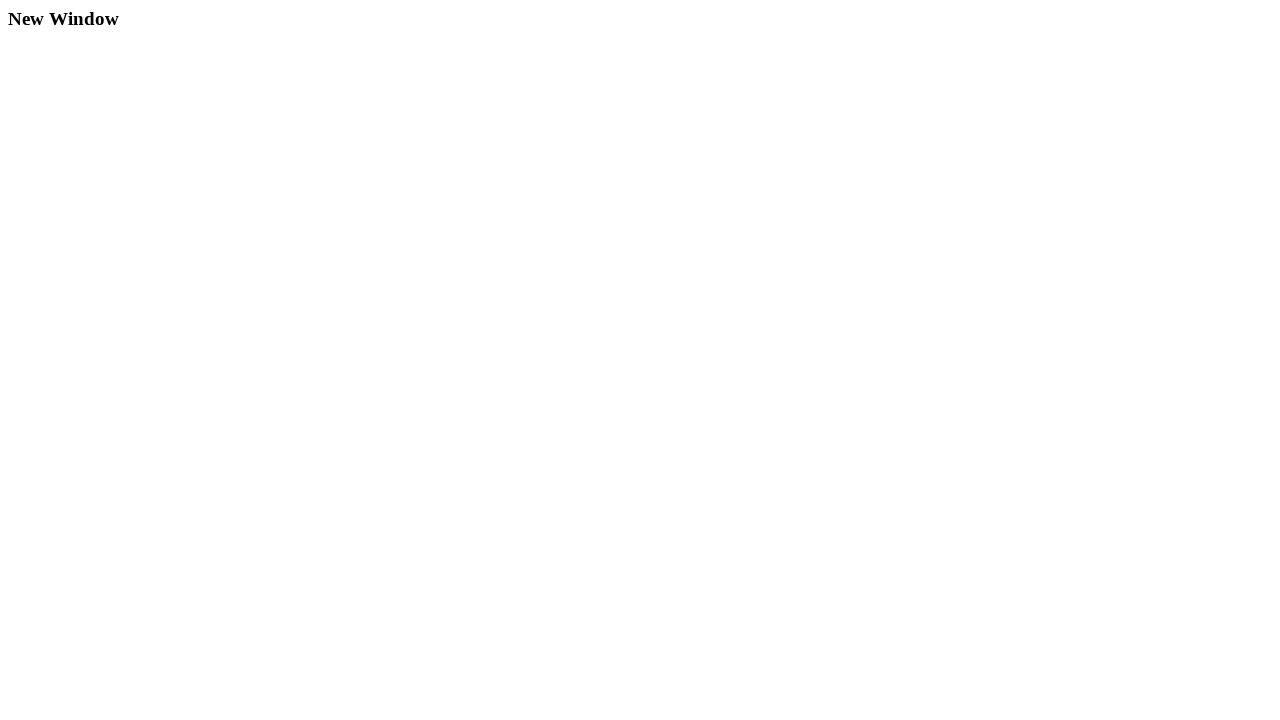

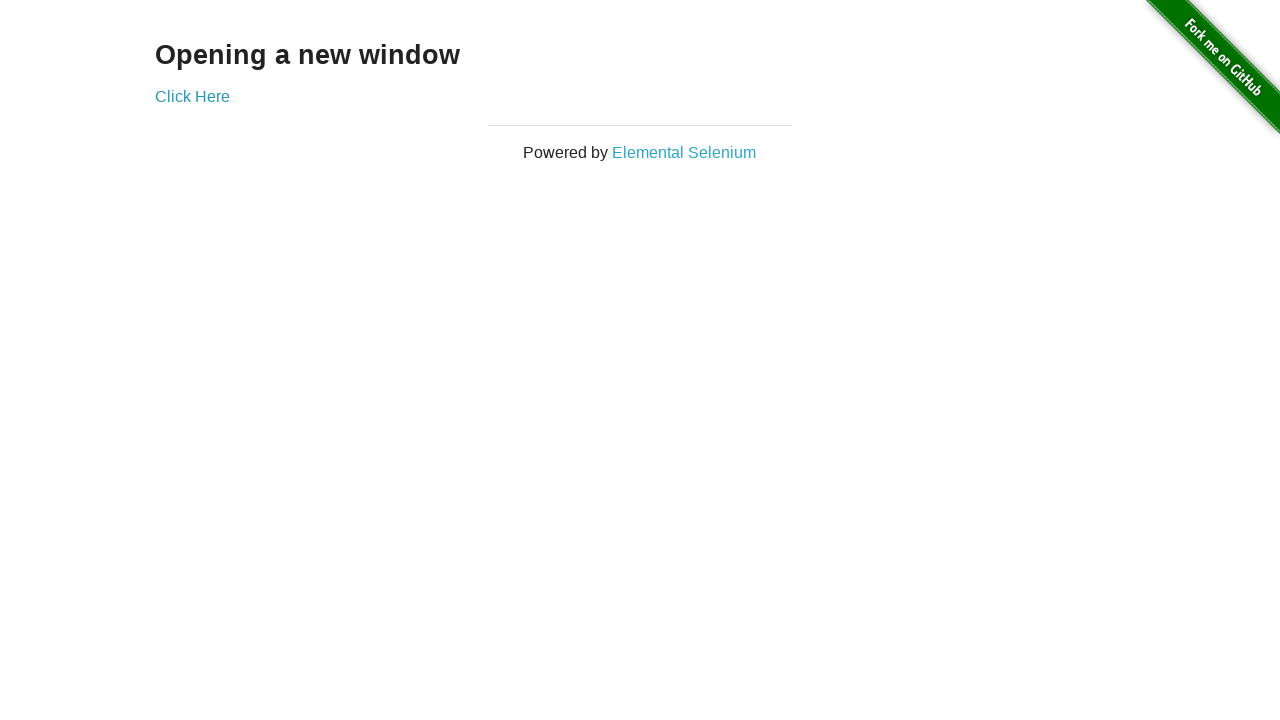